Tests mouse hover functionality on a navigation menu by hovering over main item and clicking sub item

Starting URL: https://demoqa.com/menu

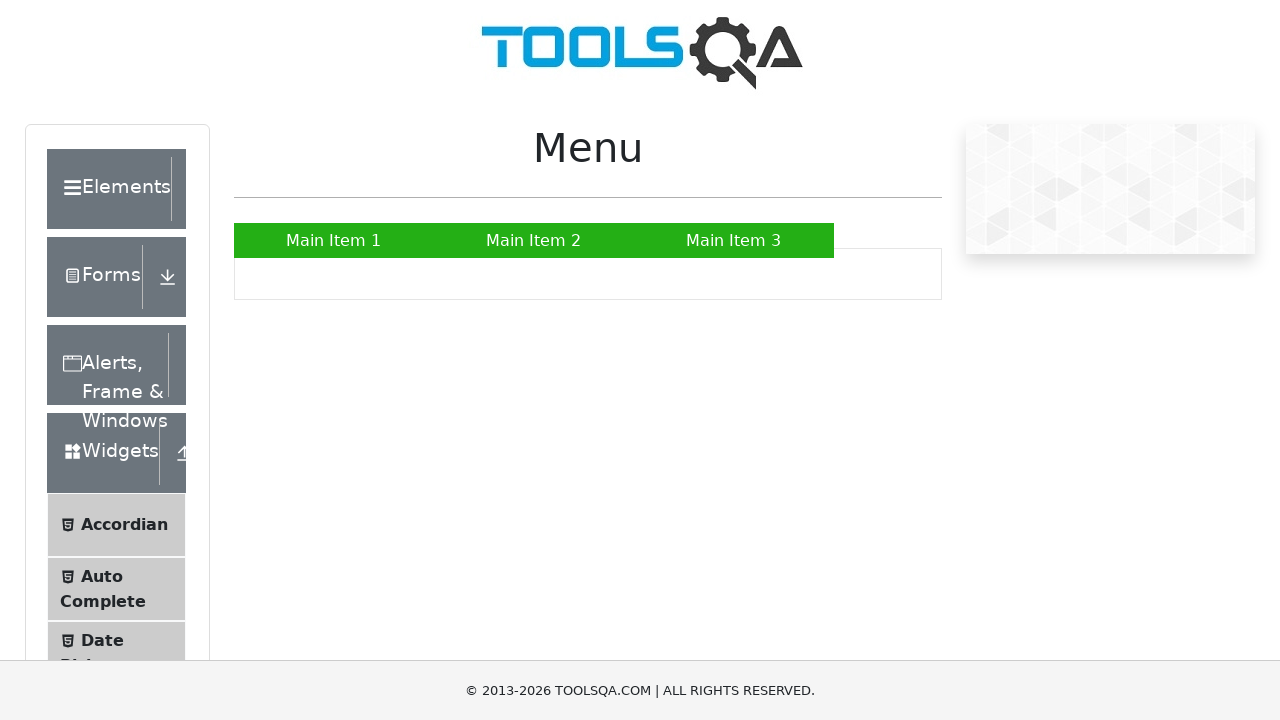

Hovered over Main Item 2 to reveal submenu at (534, 240) on a:text('Main Item 2')
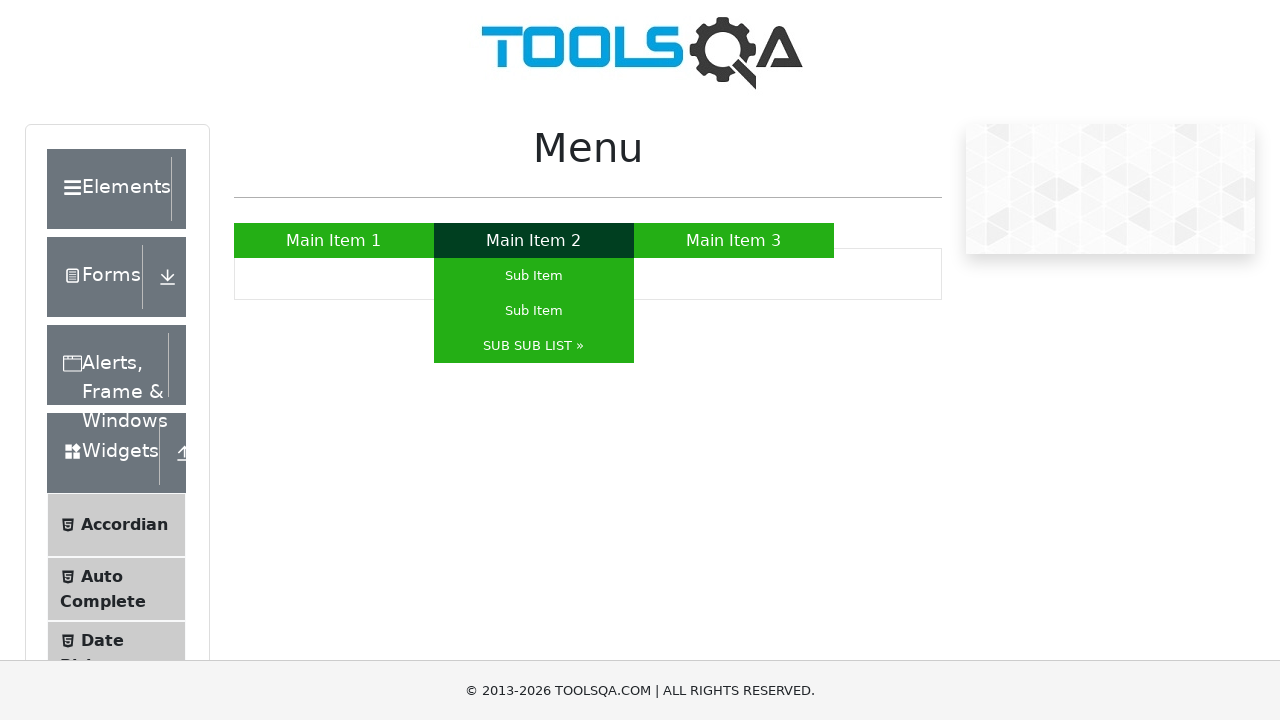

Submenu appeared with Sub Item visible
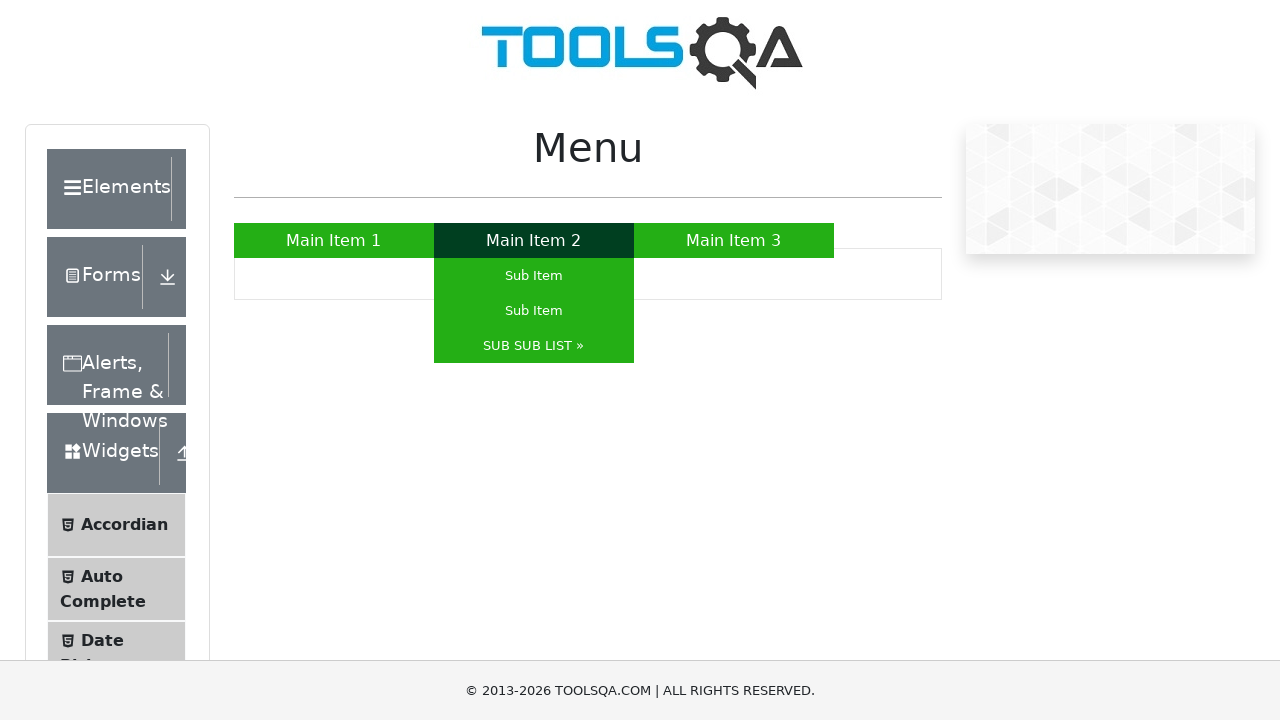

Clicked on Sub Item from the submenu at (534, 310) on (//li/a[contains(text(),'Sub Item')])[2]
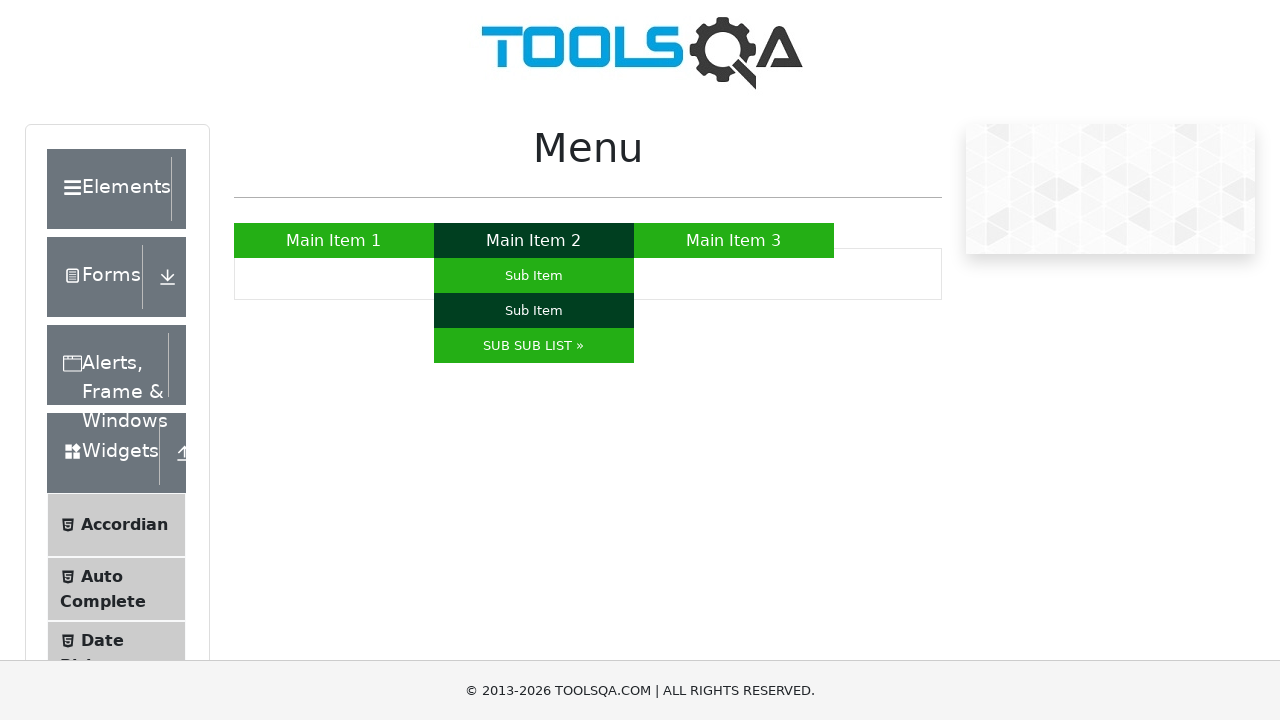

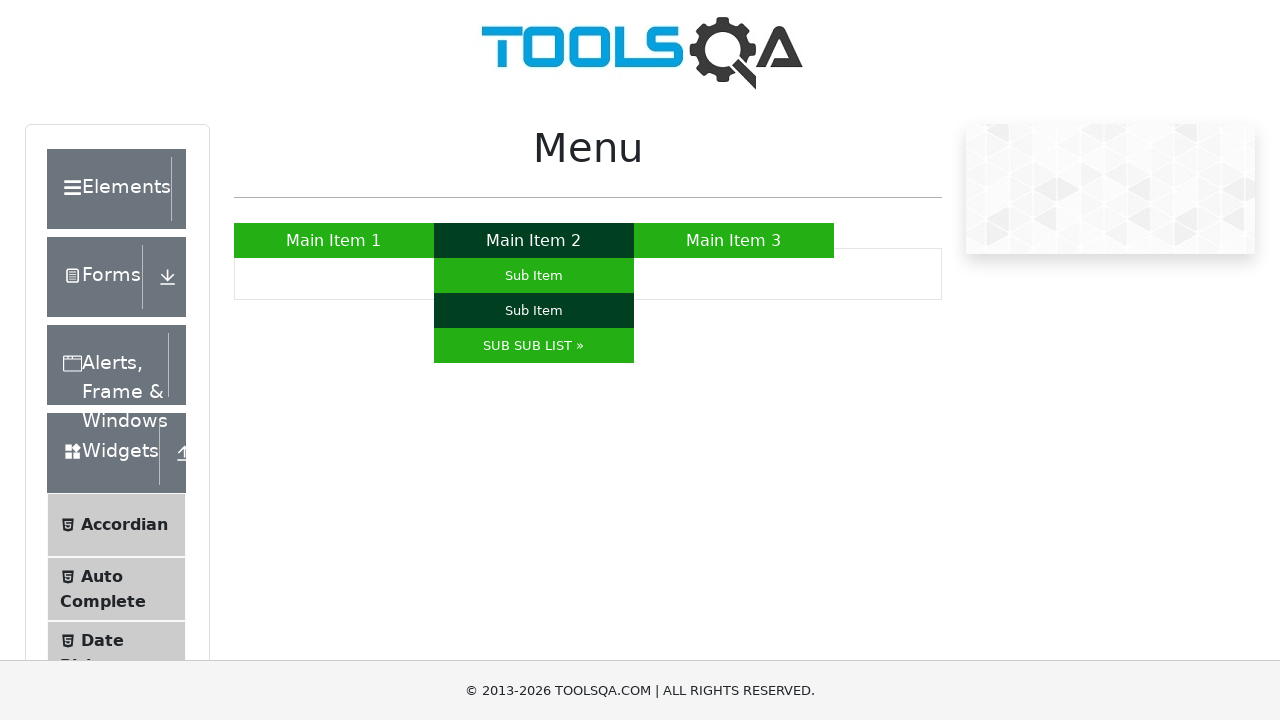